Tests opening a popup window by clicking a link and capturing the new window's title

Starting URL: http://omayo.blogspot.com/

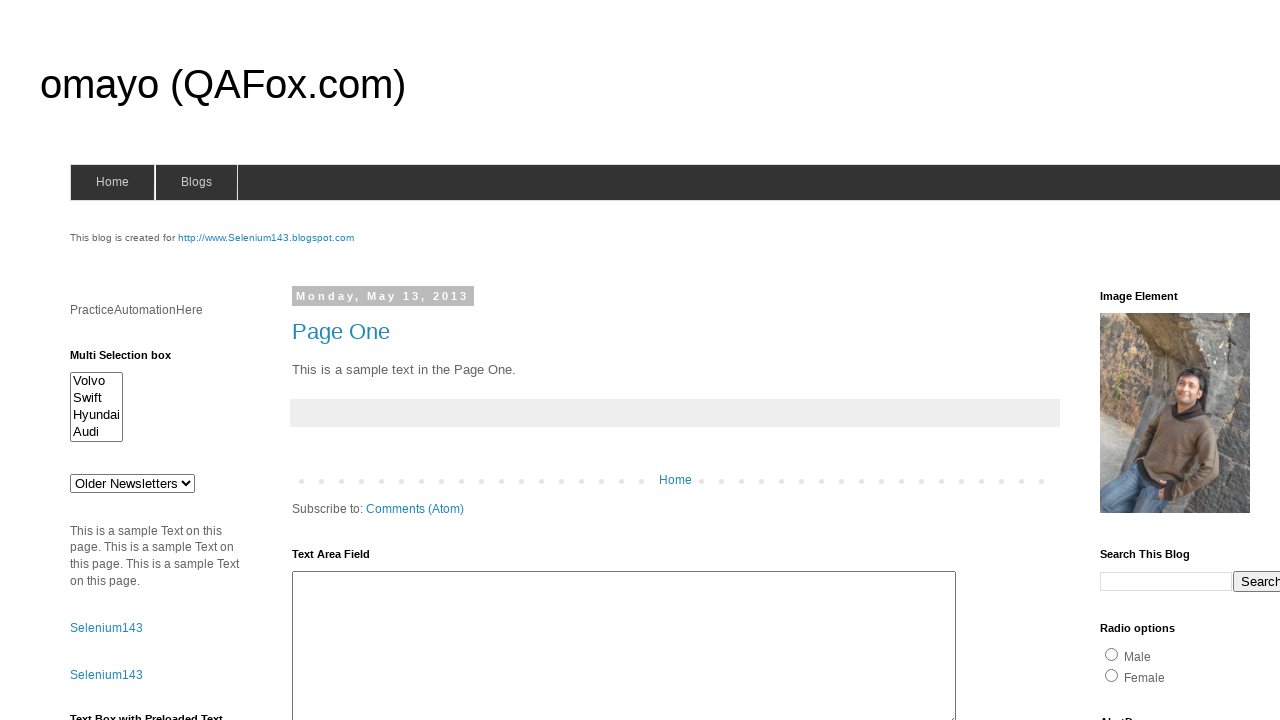

Clicked 'Open a popup window' link at (132, 360) on text=Open a popup window
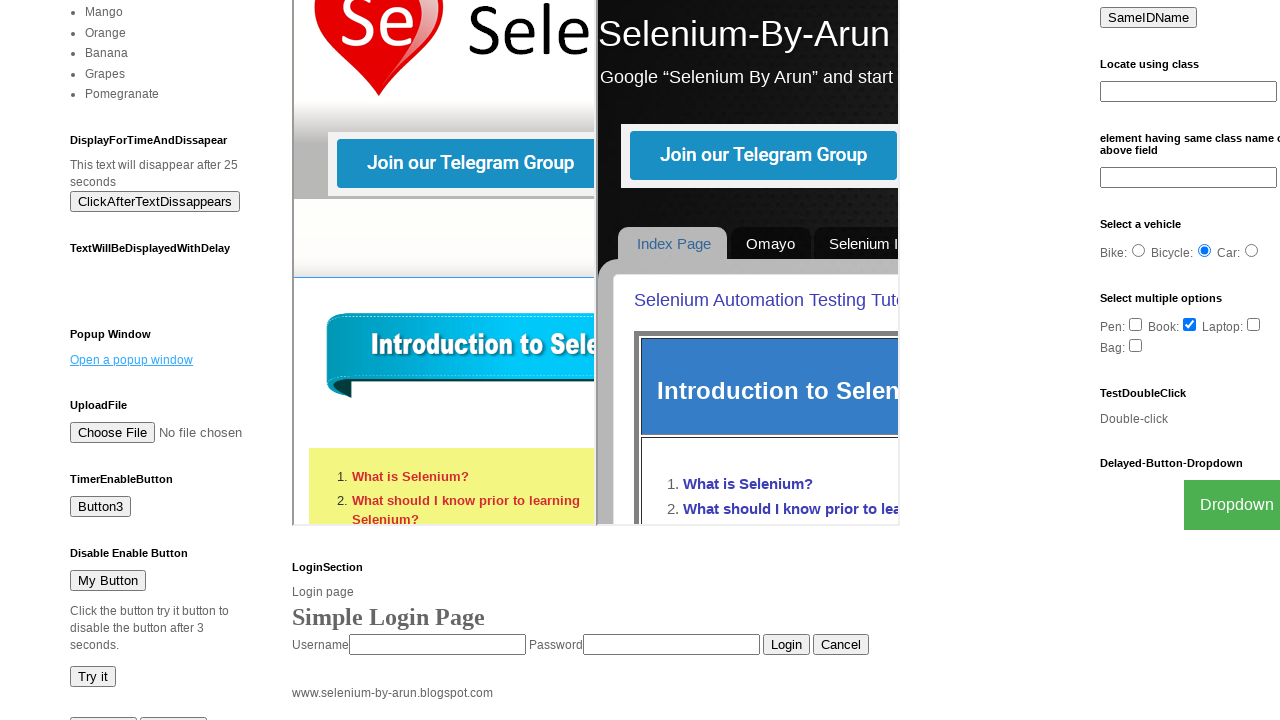

Popup window opened and captured
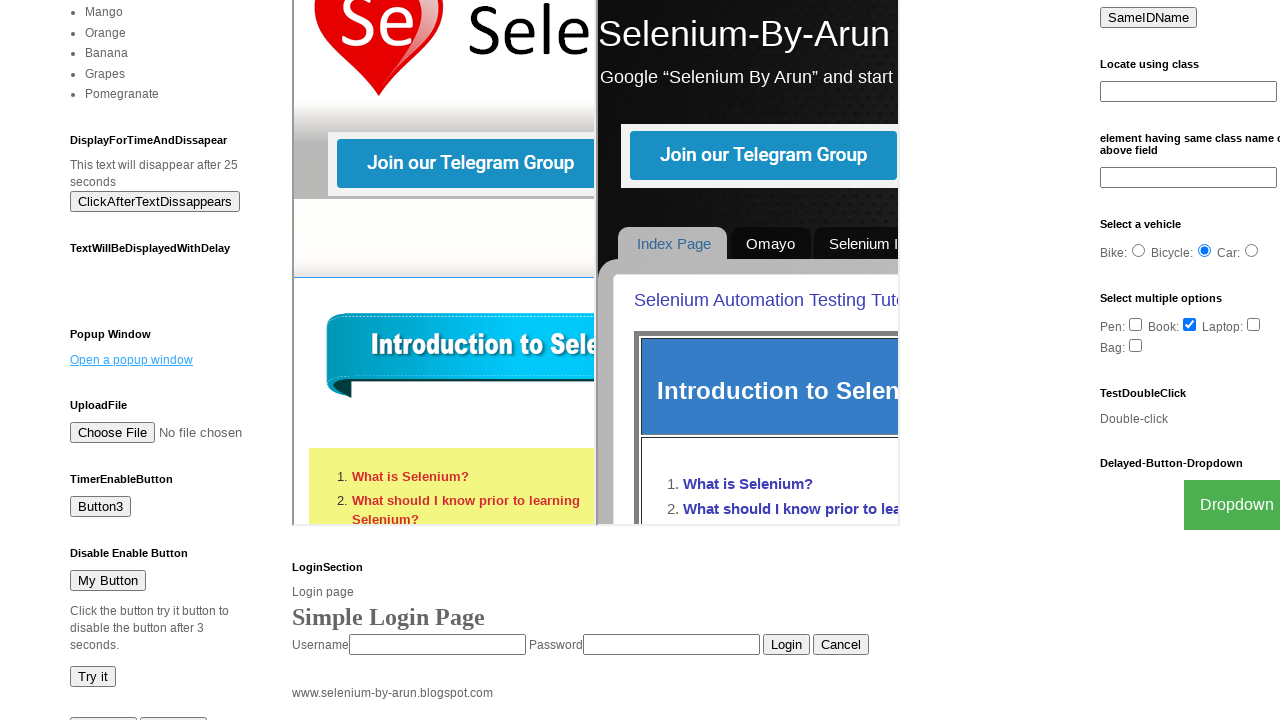

Popup window loaded completely
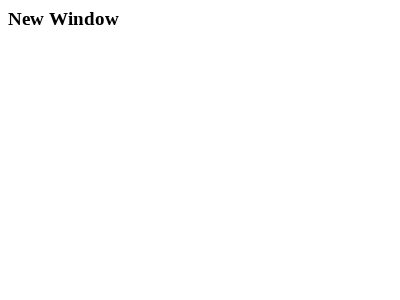

Retrieved popup window title: New Window
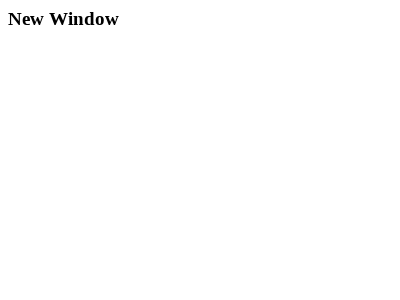

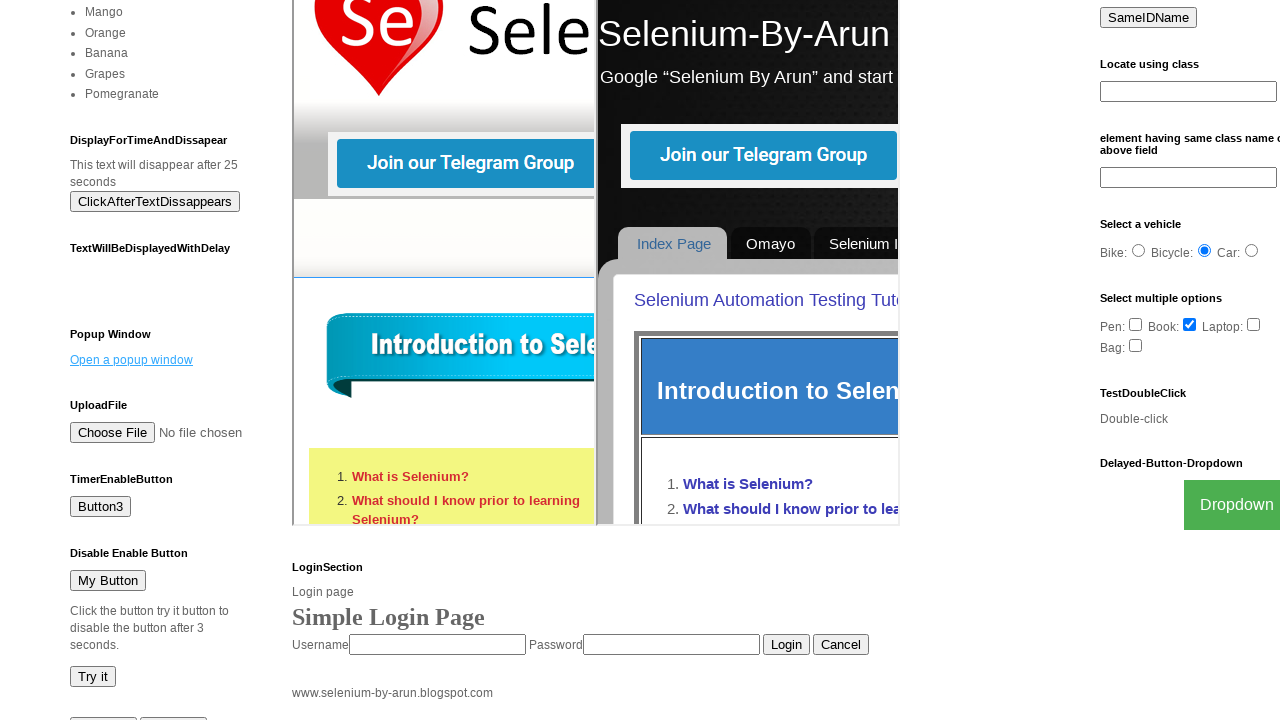